Tests accordion UI elements by clicking them multiple times in a loop to verify their expand/collapse functionality

Starting URL: https://automationtesting.co.uk/accordion.html

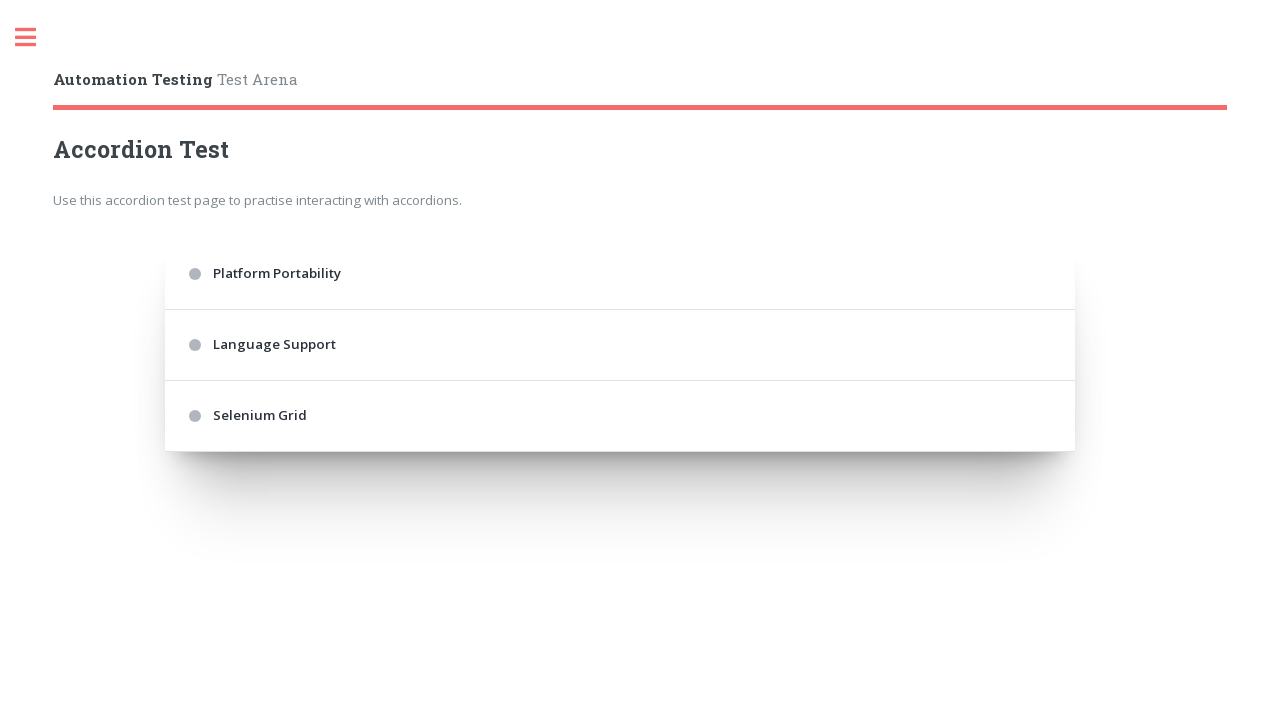

Clicked first accordion element at (620, 274) on xpath=//*[@id='main']/div/div/div/div[1]
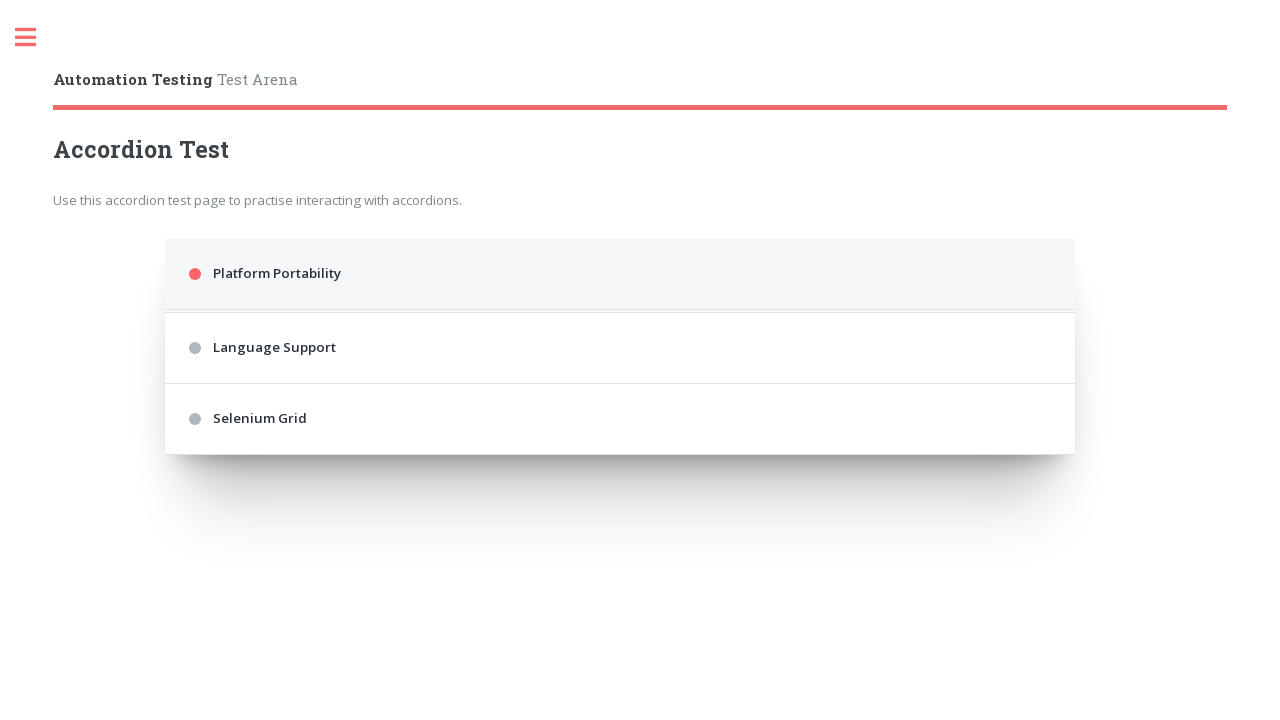

Clicked first accordion element in loop iteration at (620, 274) on xpath=//*[@id='main']/div/div/div/div[1]
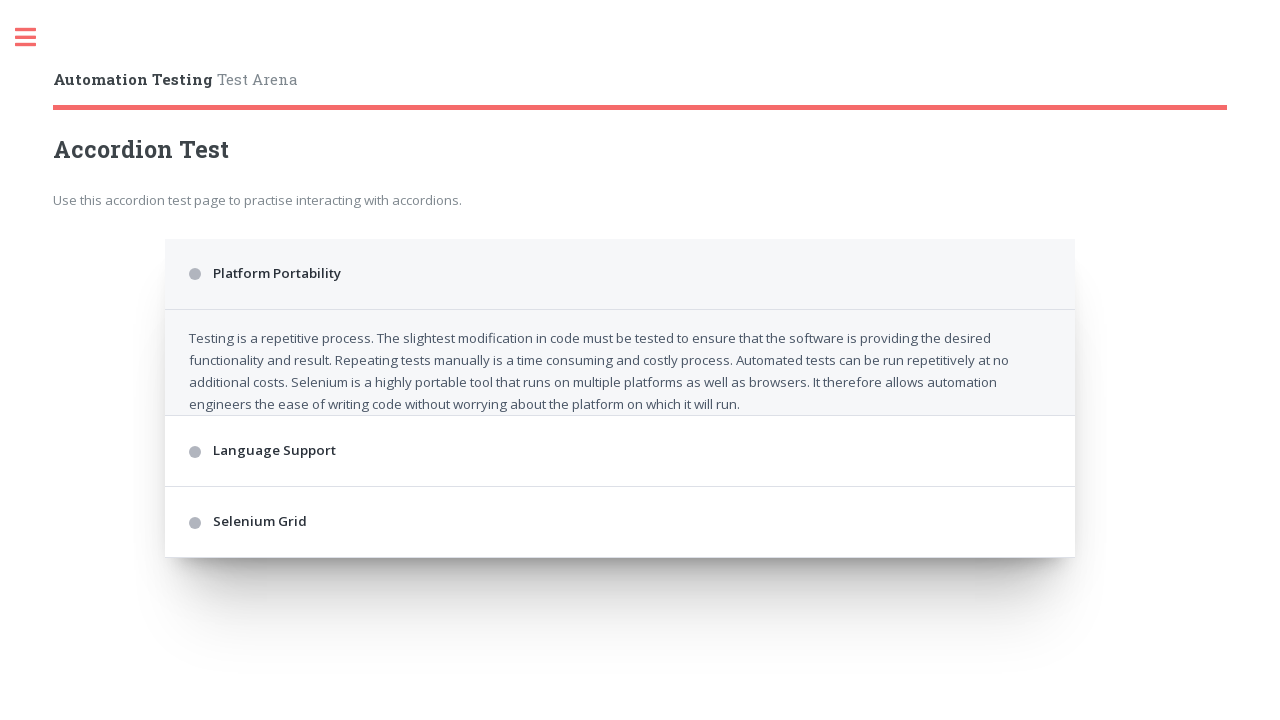

Clicked second accordion element in loop iteration at (620, 345) on xpath=//*[@id='main']/div/div/div/div[3]
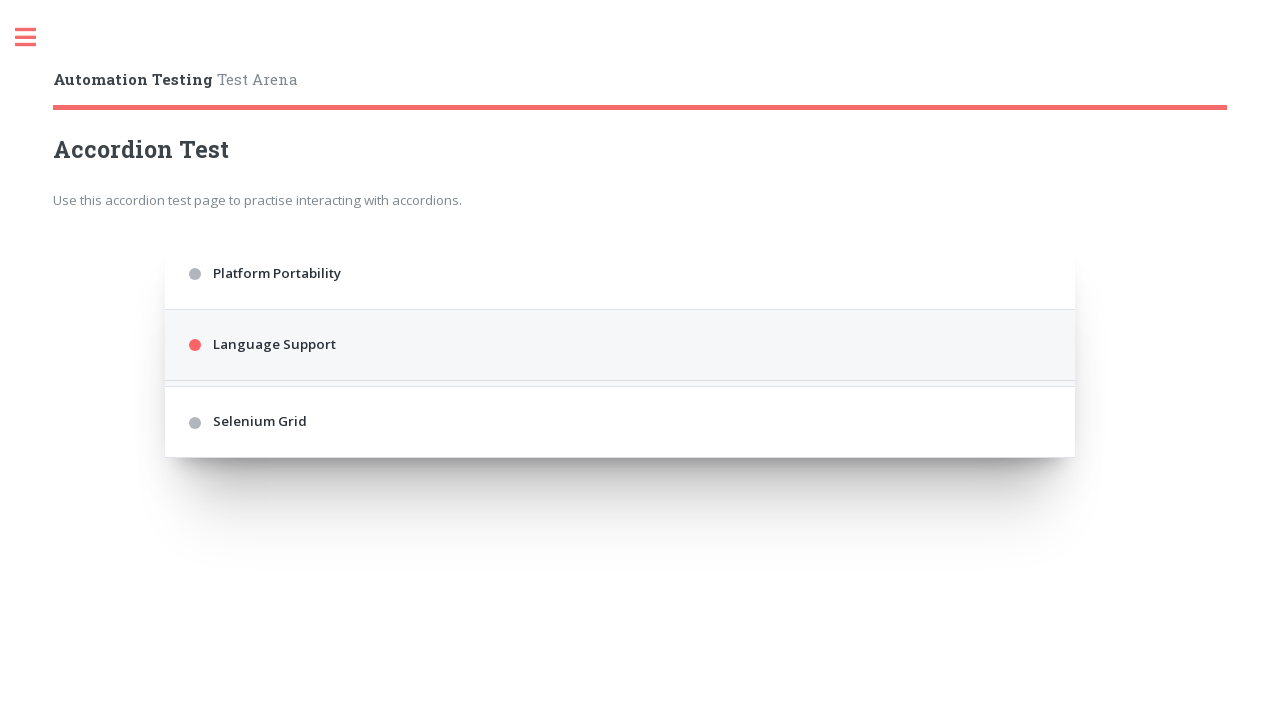

Clicked third accordion element in loop iteration at (620, 531) on xpath=//*[@id='main']/div/div/div/div[5]
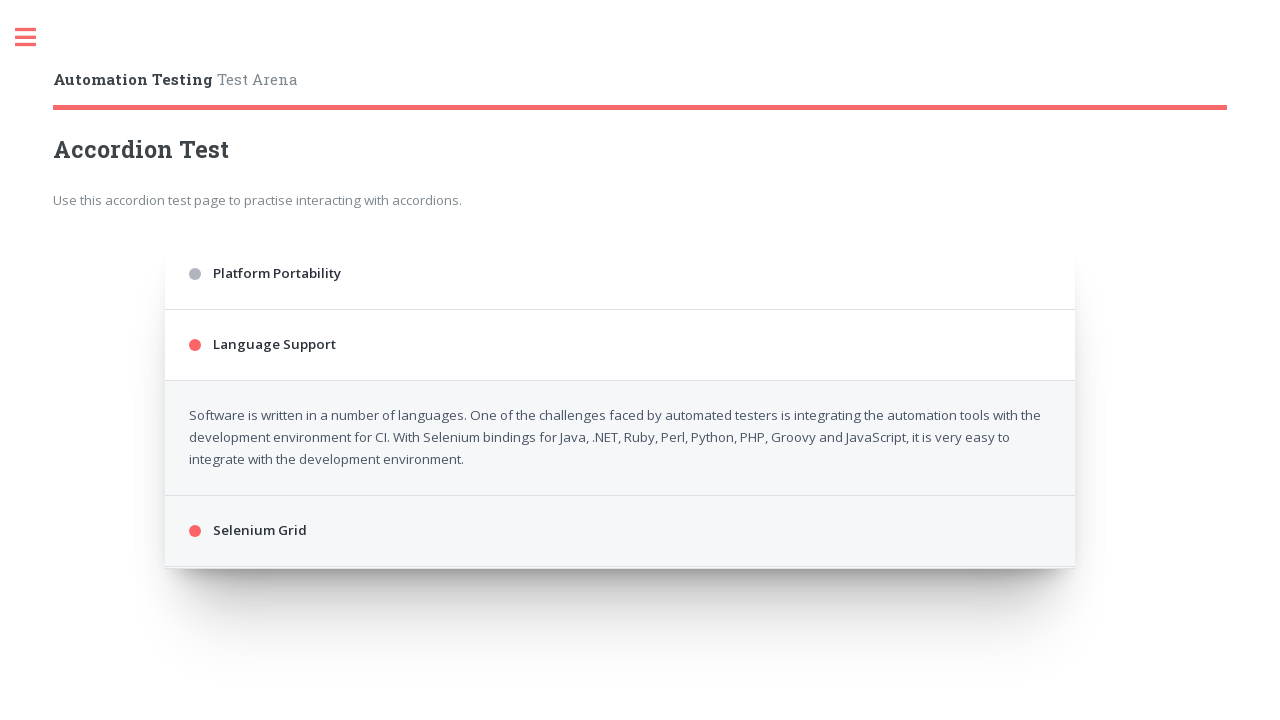

Clicked first accordion element in loop iteration at (620, 274) on xpath=//*[@id='main']/div/div/div/div[1]
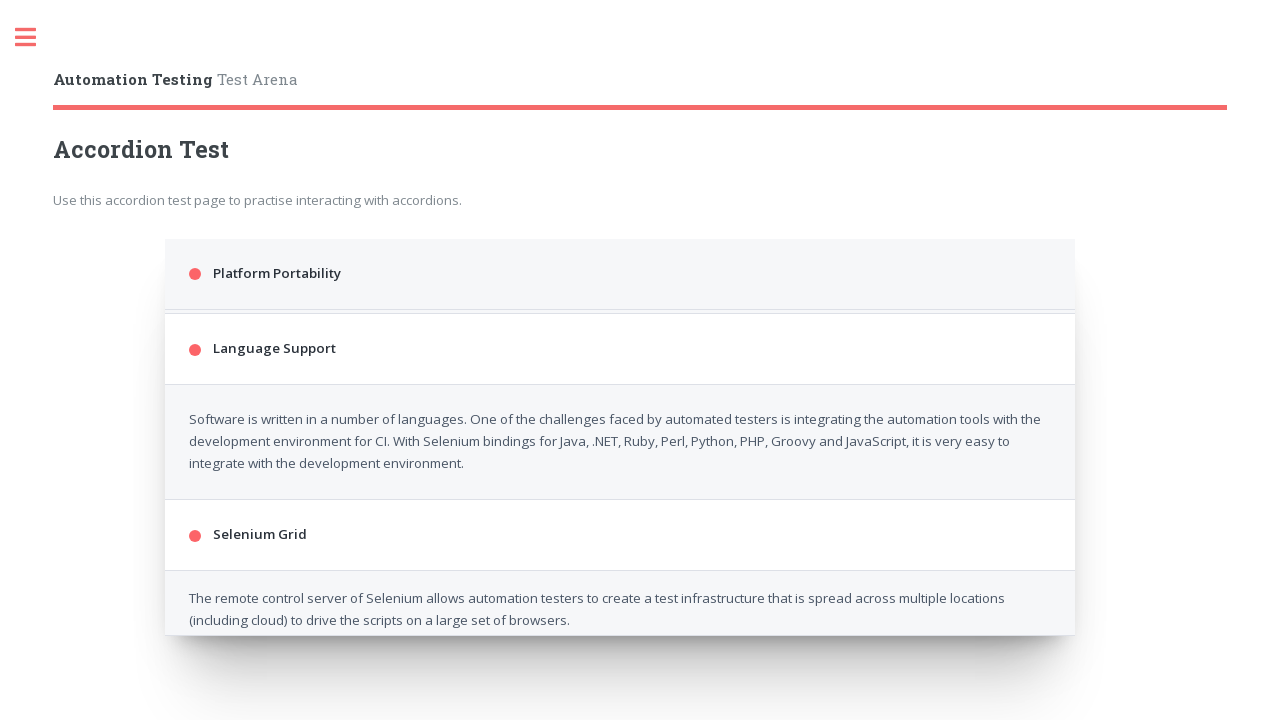

Clicked second accordion element in loop iteration at (620, 378) on xpath=//*[@id='main']/div/div/div/div[3]
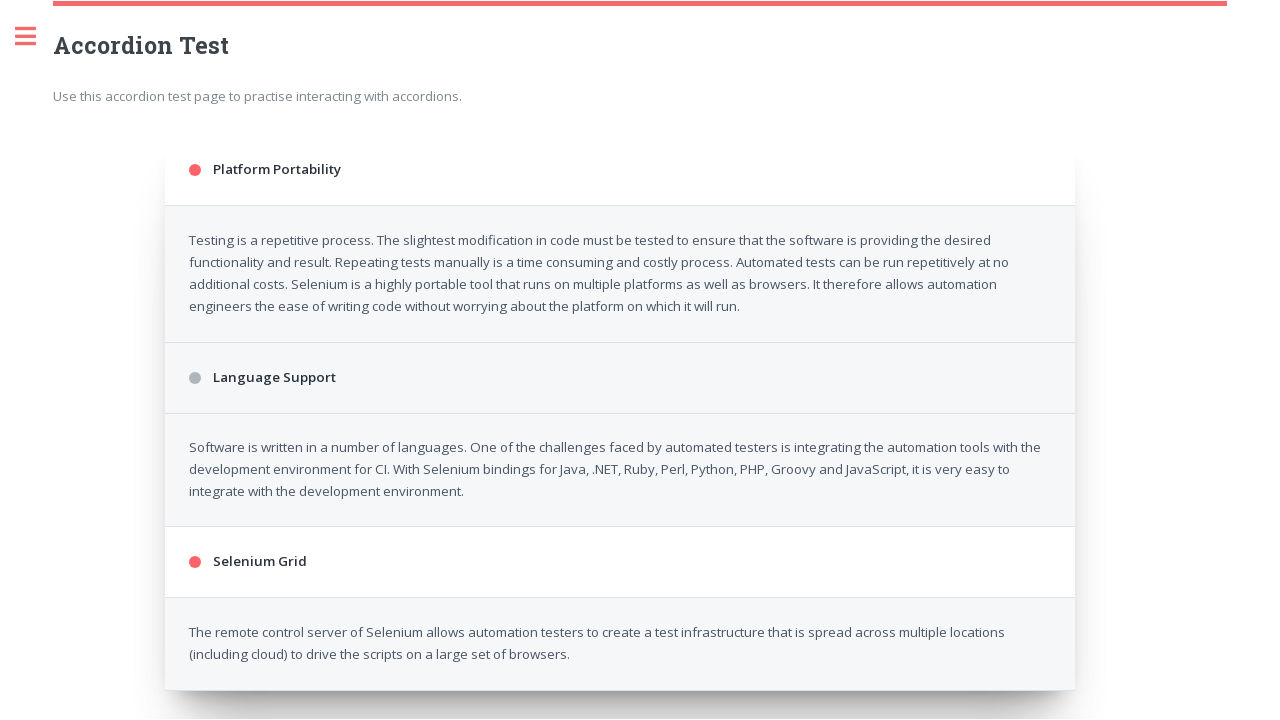

Clicked third accordion element in loop iteration at (620, 553) on xpath=//*[@id='main']/div/div/div/div[5]
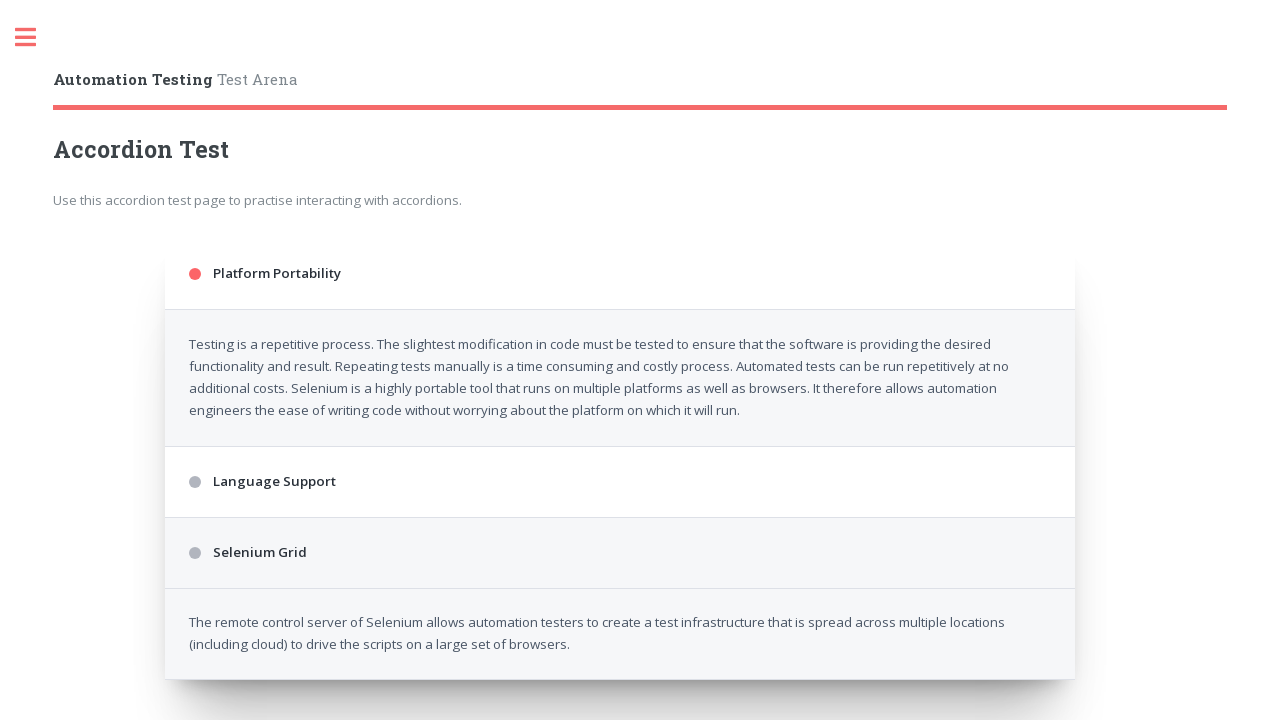

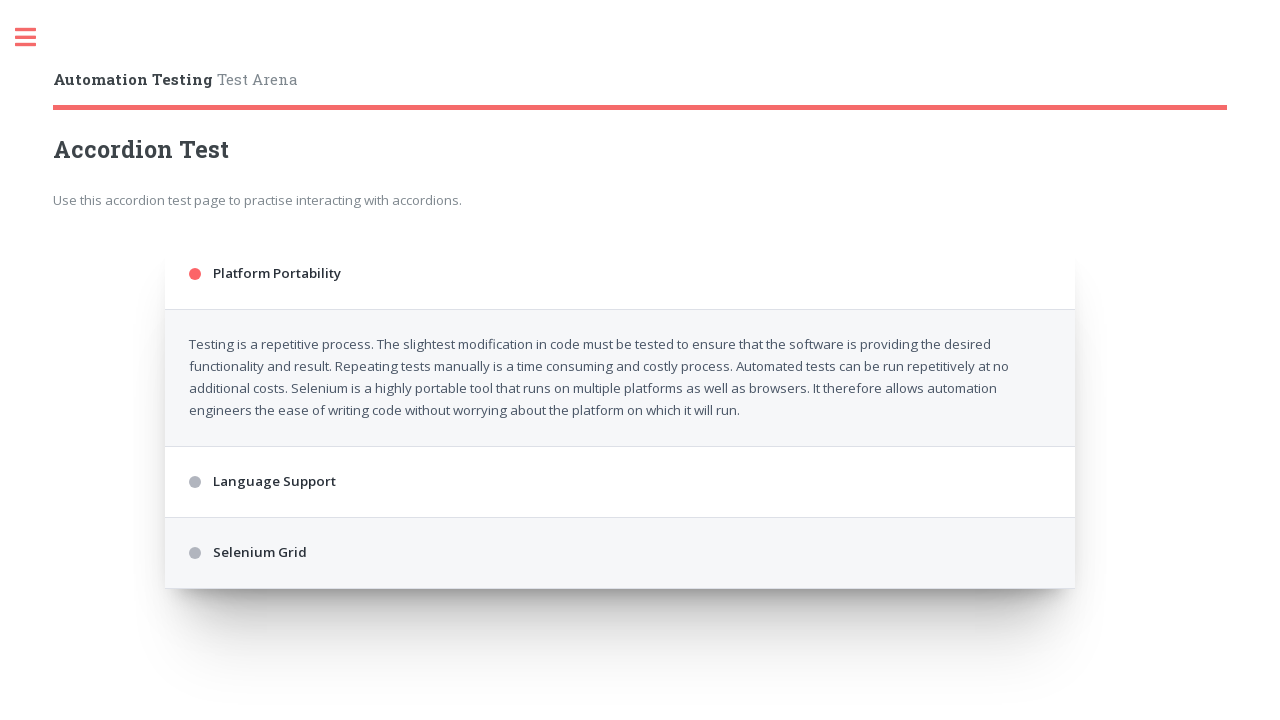